Tests the A/B Testing link on the-internet.herokuapp.com by clicking on it and verifying that the resulting page displays a heading element.

Starting URL: https://the-internet.herokuapp.com/

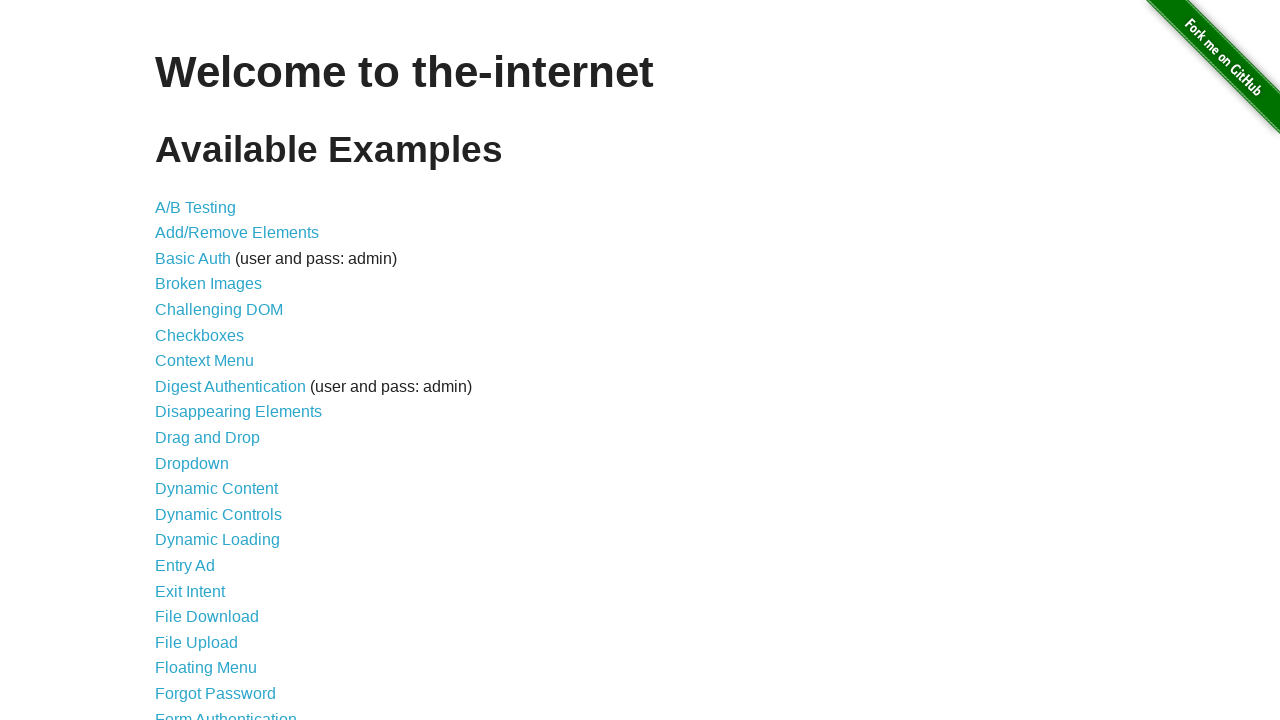

Clicked on the A/B Testing link at (196, 207) on #content > ul > li:nth-child(1) > a
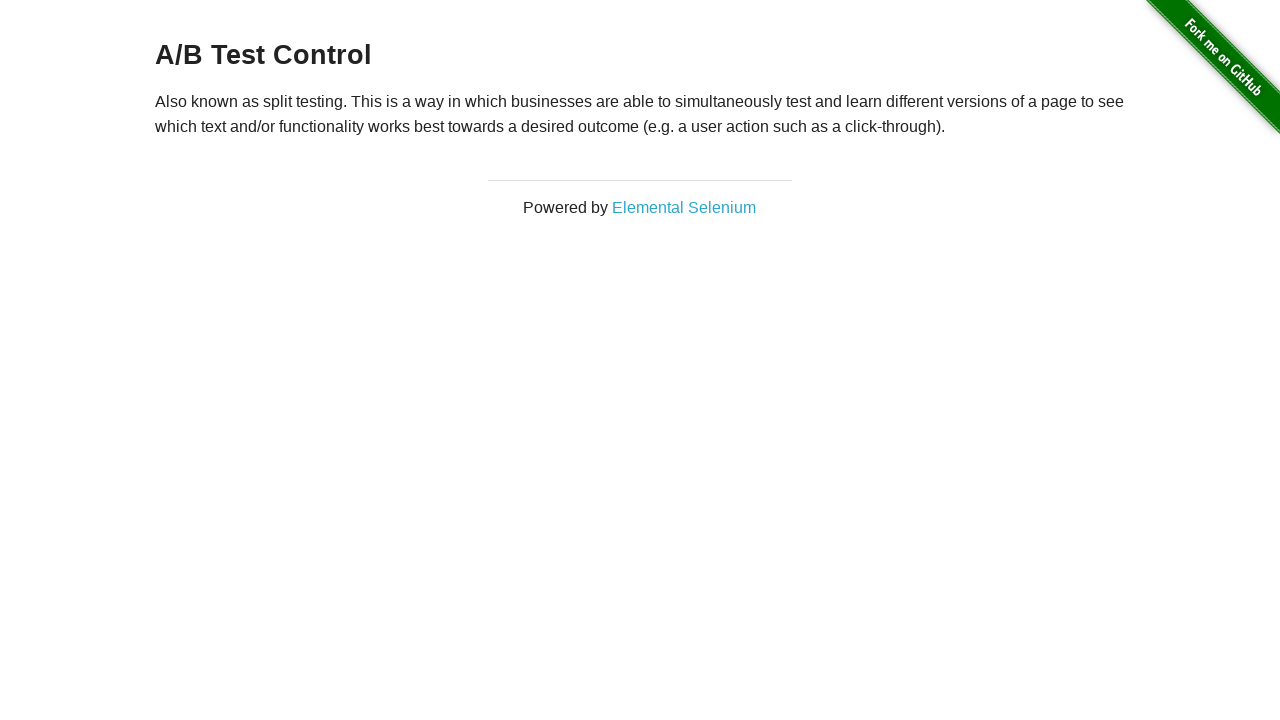

A/B Testing page heading element is displayed
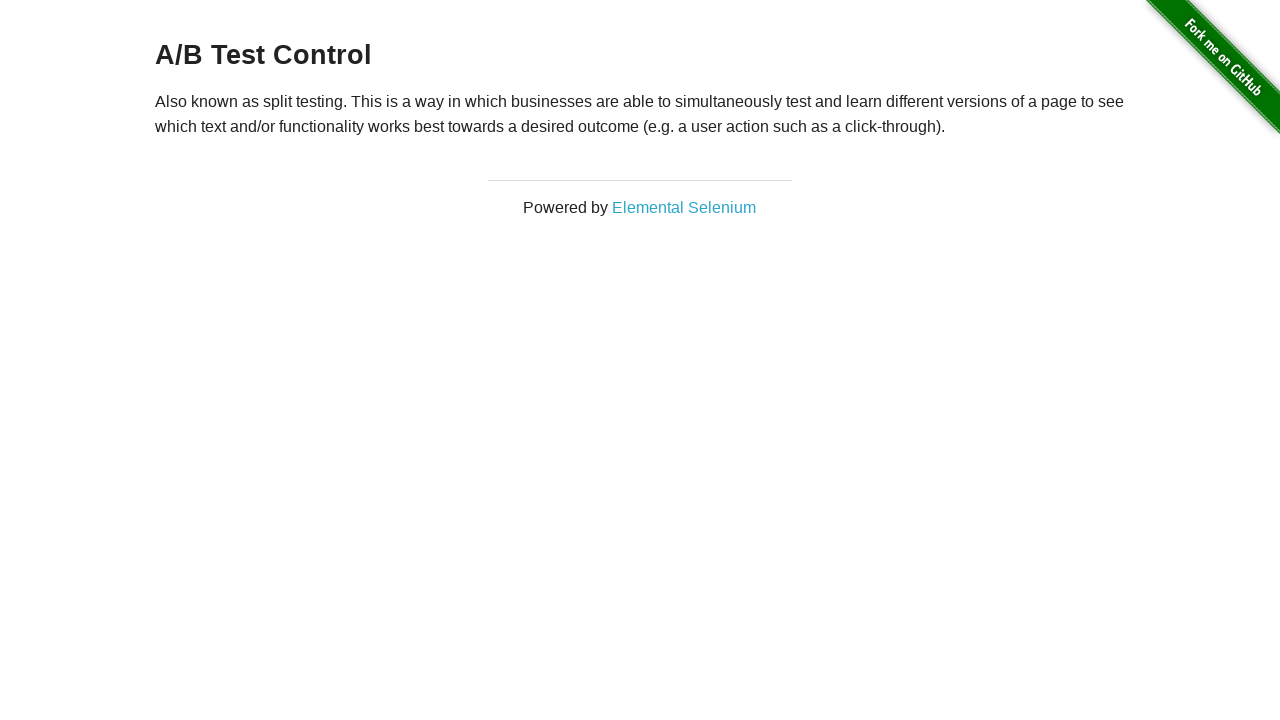

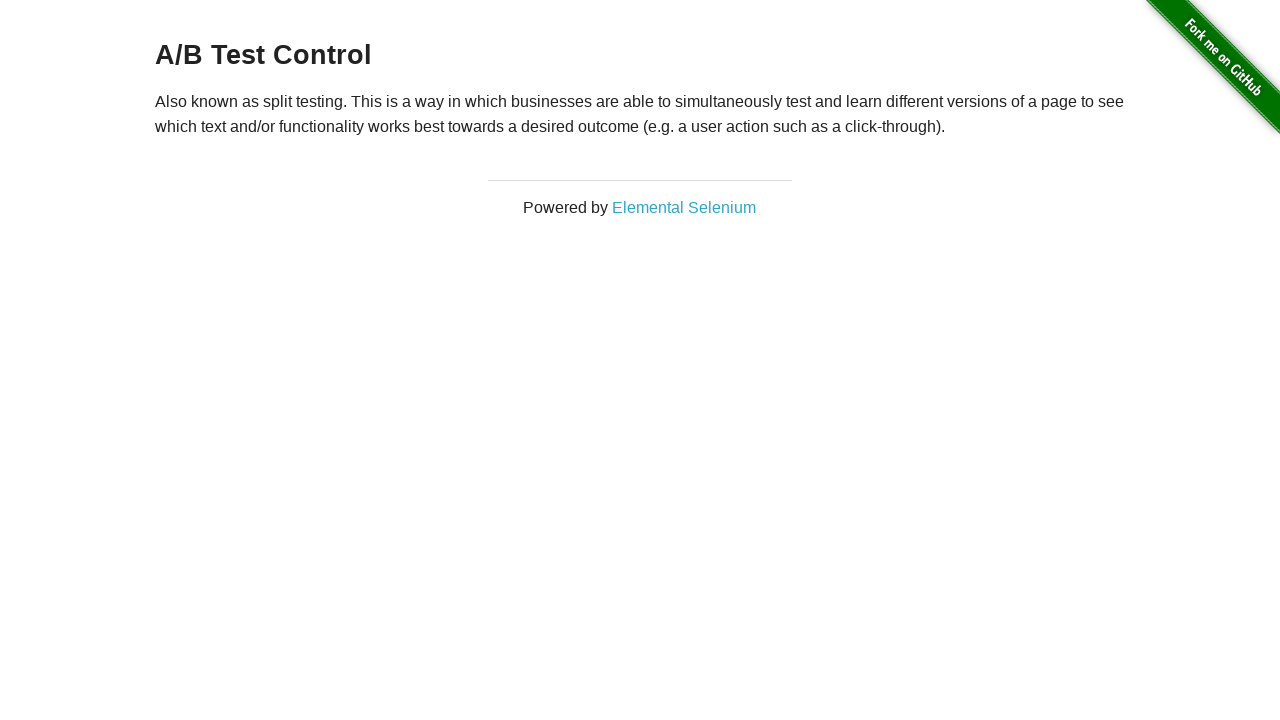